Navigates to the OpenCart demo store homepage and verifies the page title is "Your Store"

Starting URL: http://opencart.abstracta.us

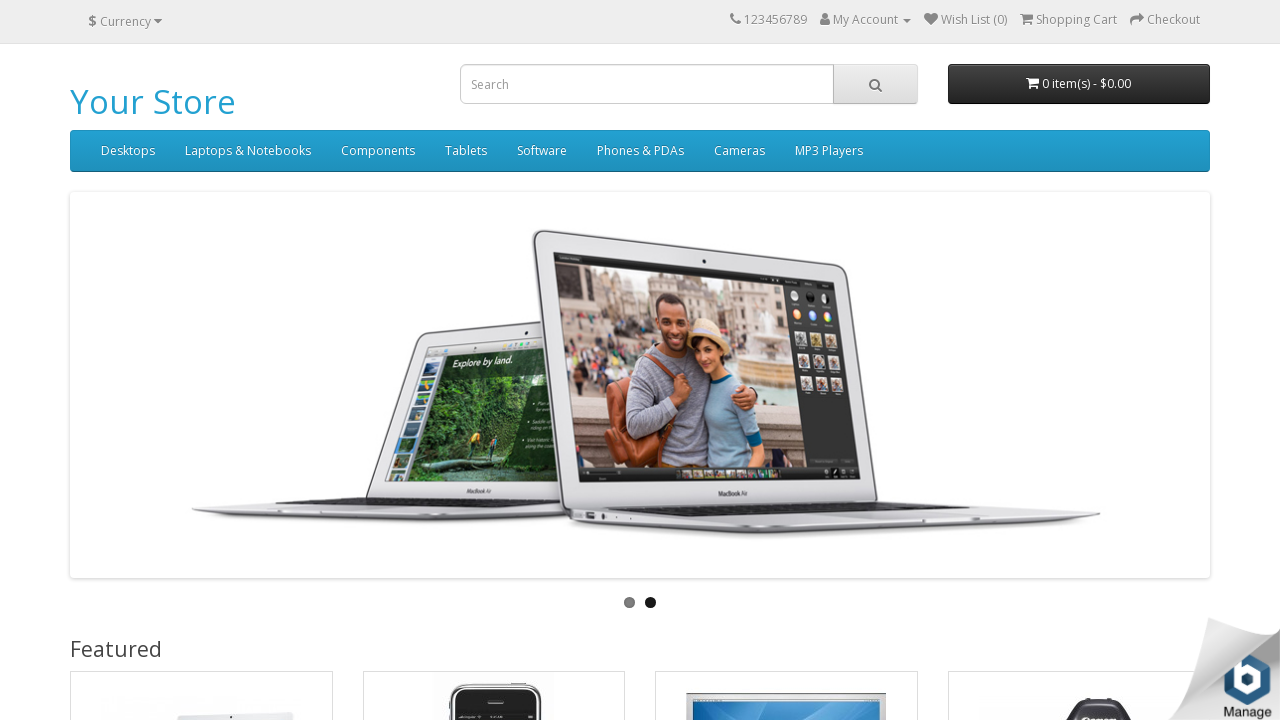

Navigated to OpenCart demo store homepage
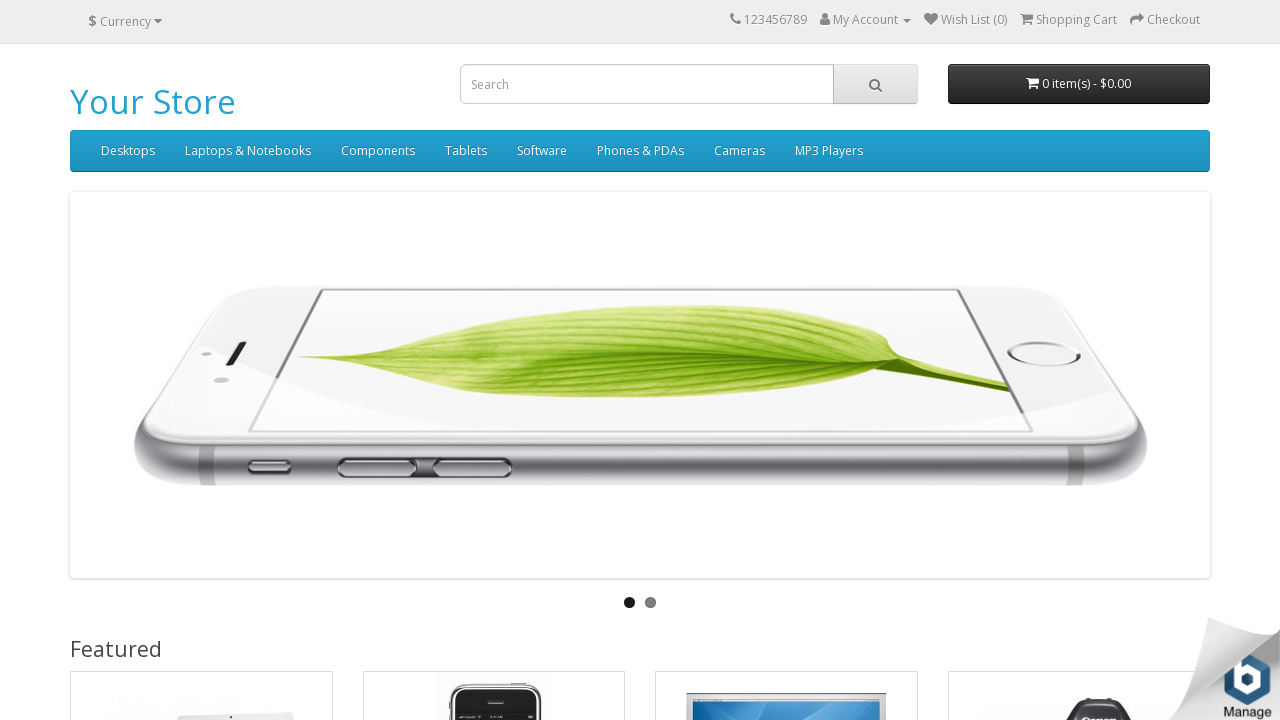

Verified page title is 'Your Store'
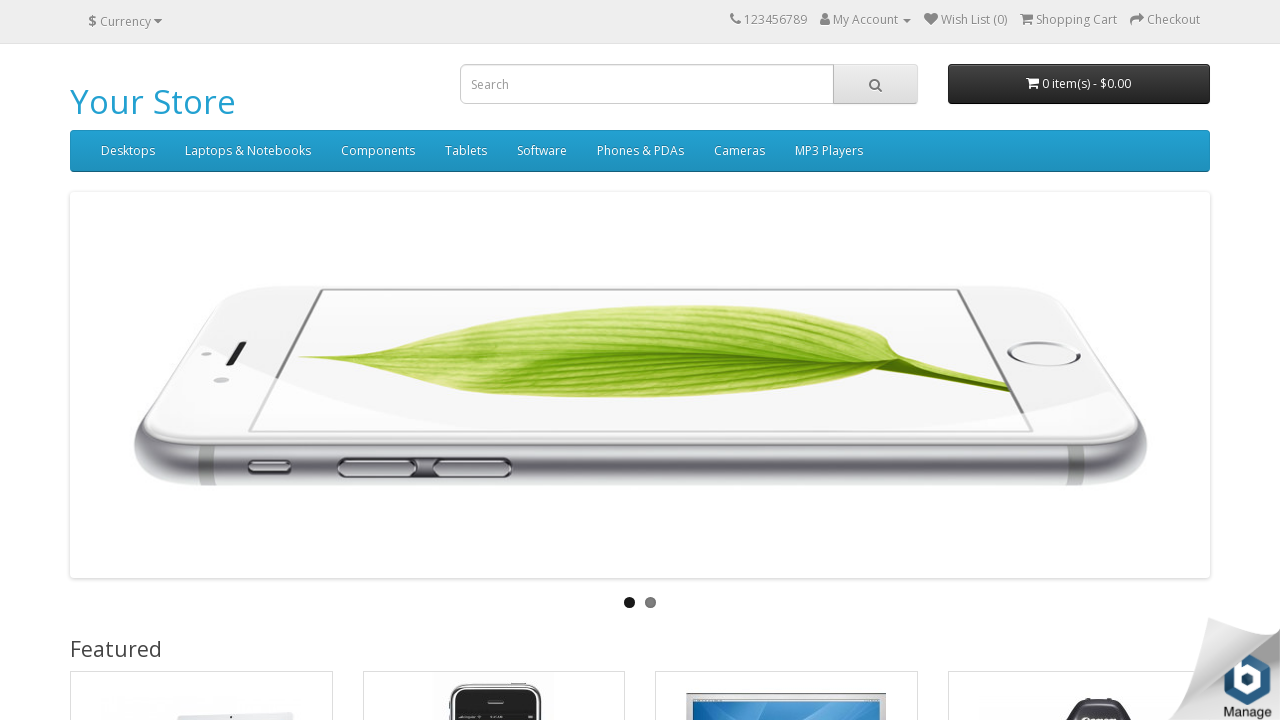

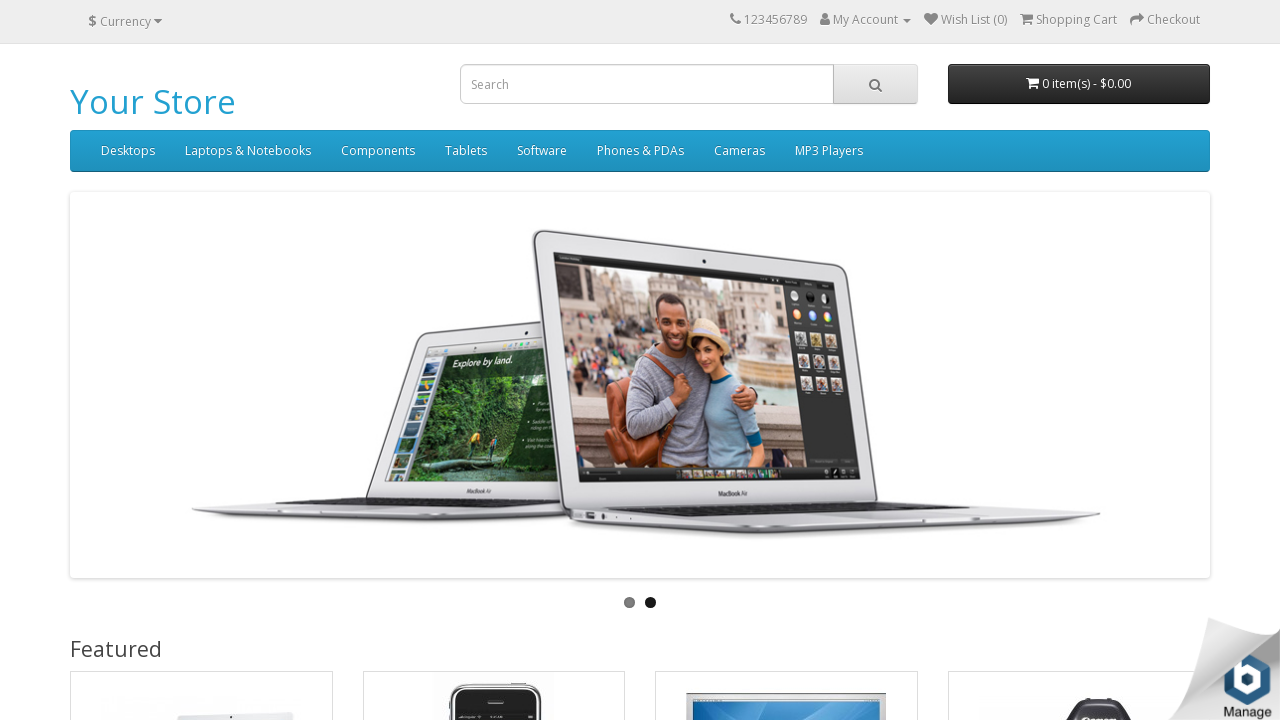